Tests the scroll to top button functionality by scrolling to bottom and clicking the button

Starting URL: http://intershop5.skillbox.ru/

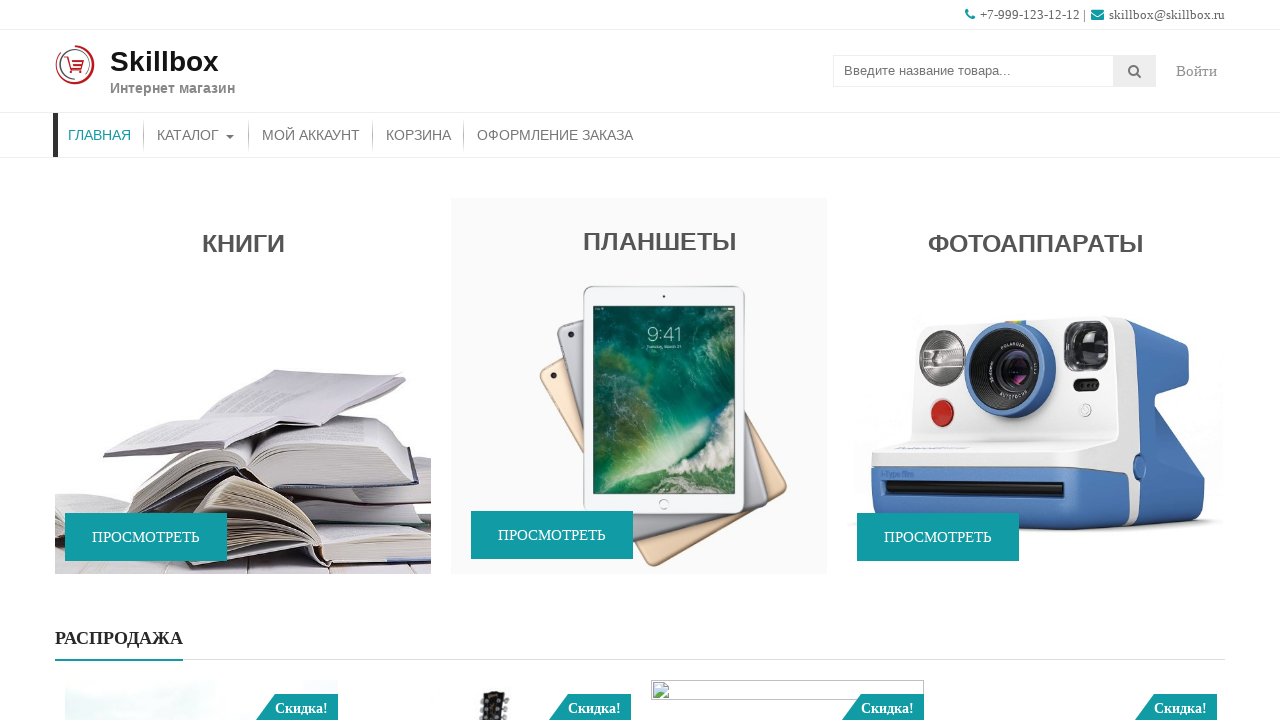

Hovered over site-info element to scroll to bottom of page at (640, 678) on xpath=//*[@class = 'site-info']
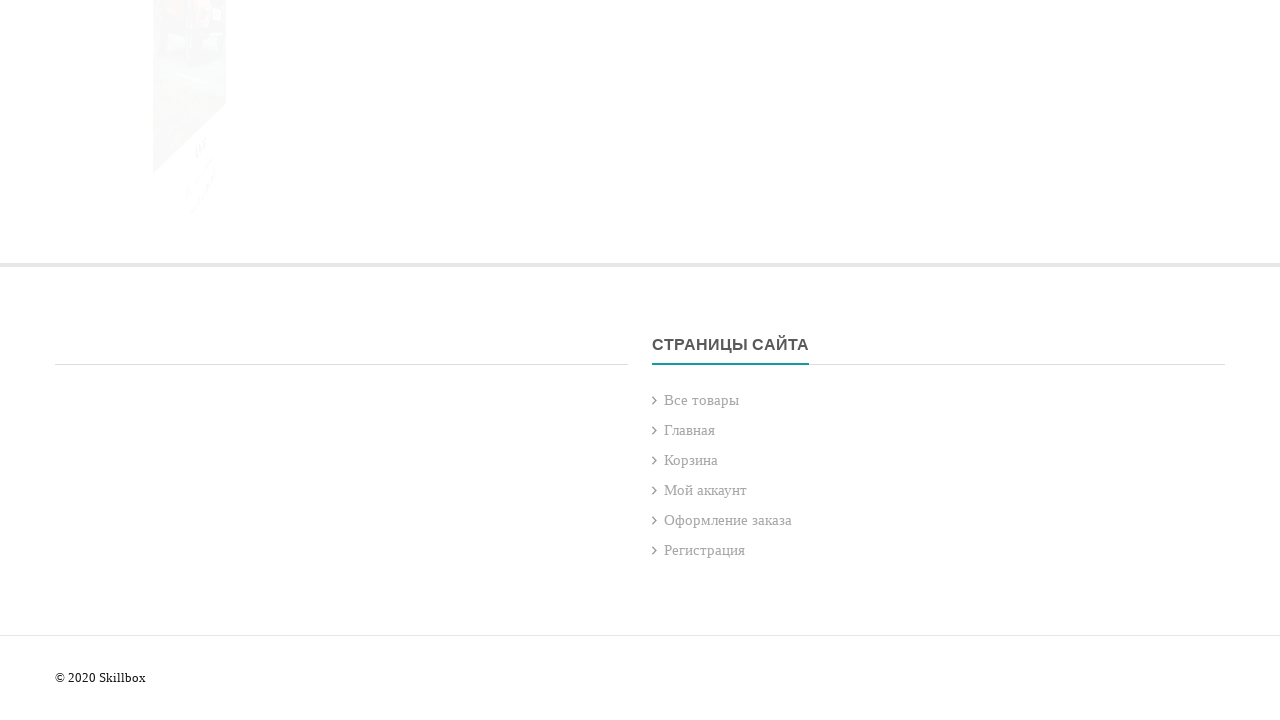

Clicked scroll to top button at (1240, 660) on div[style='right: 20px;']
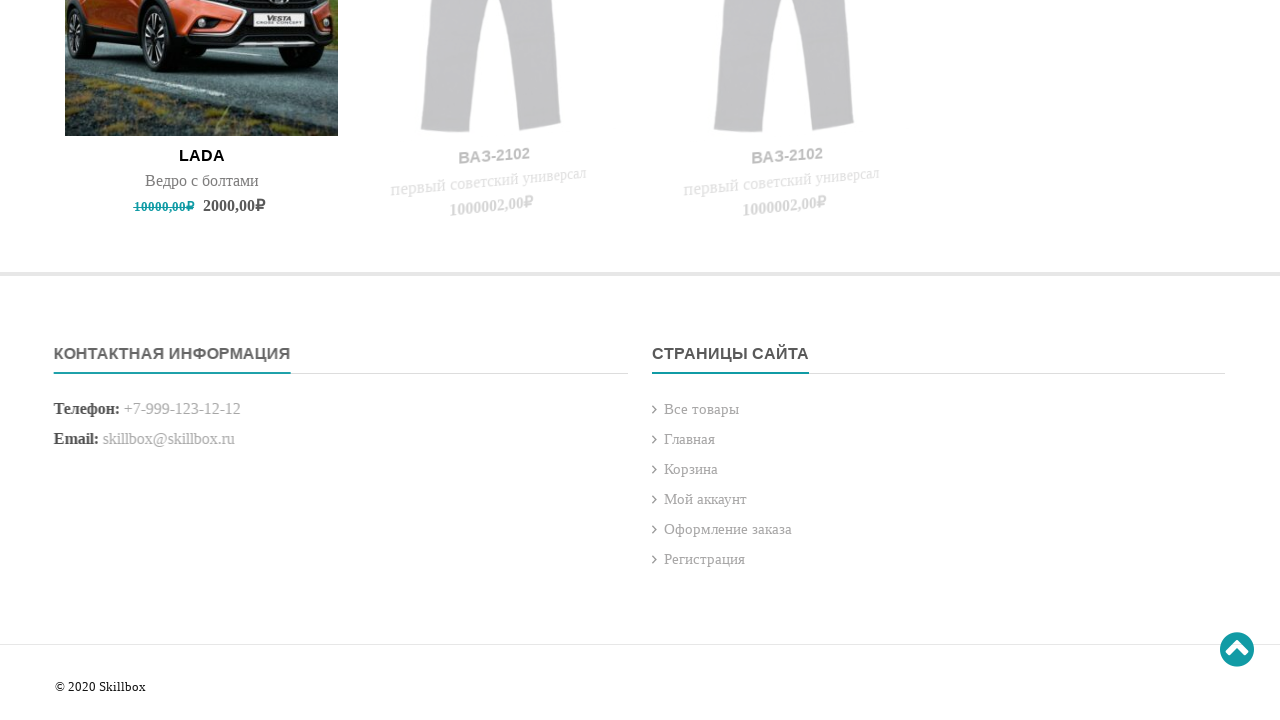

Scroll to top button disappeared, confirming page scrolled to top
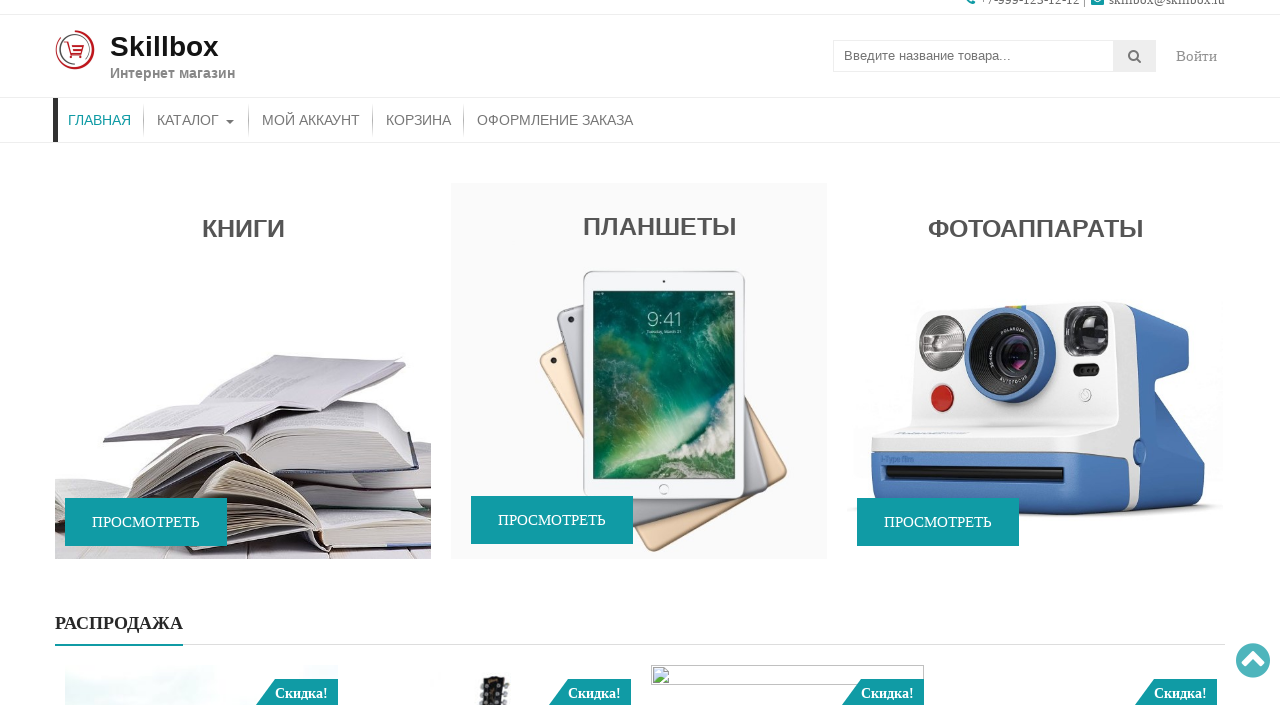

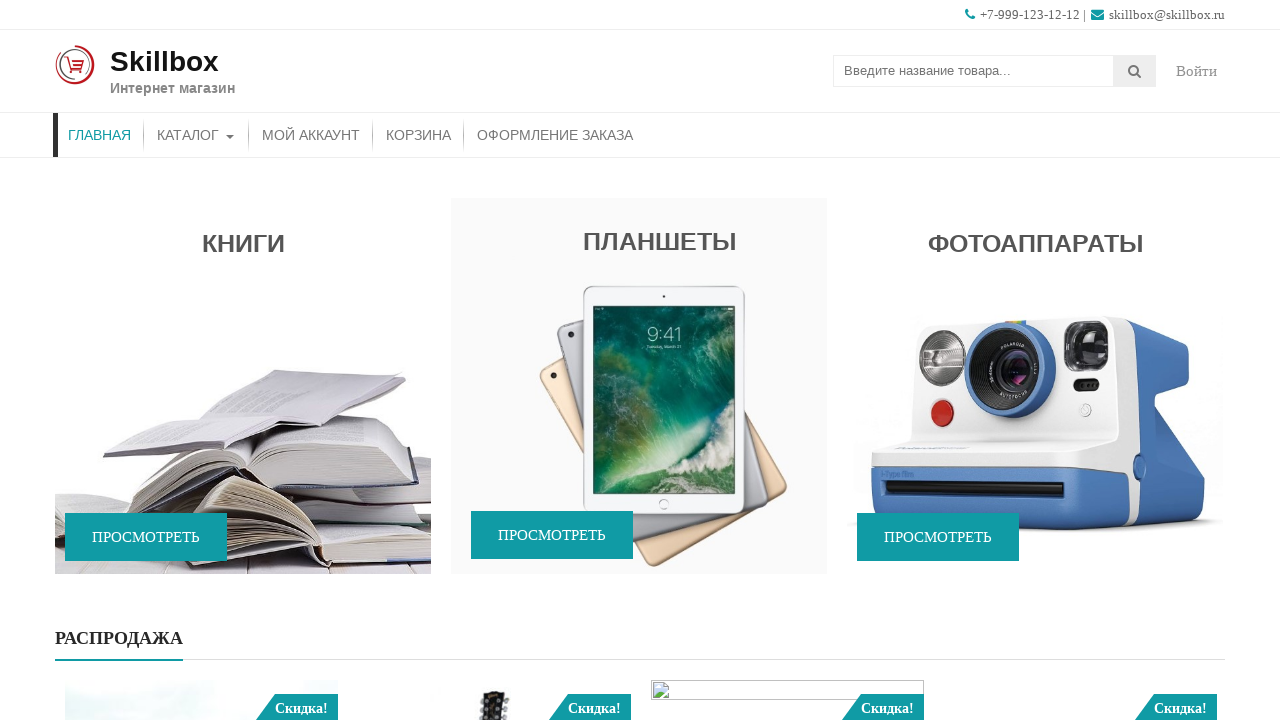